Navigates to demo tables page and verifies that a map of first names to usernames contains 5 entries

Starting URL: http://automationbykrishna.com/index.html#

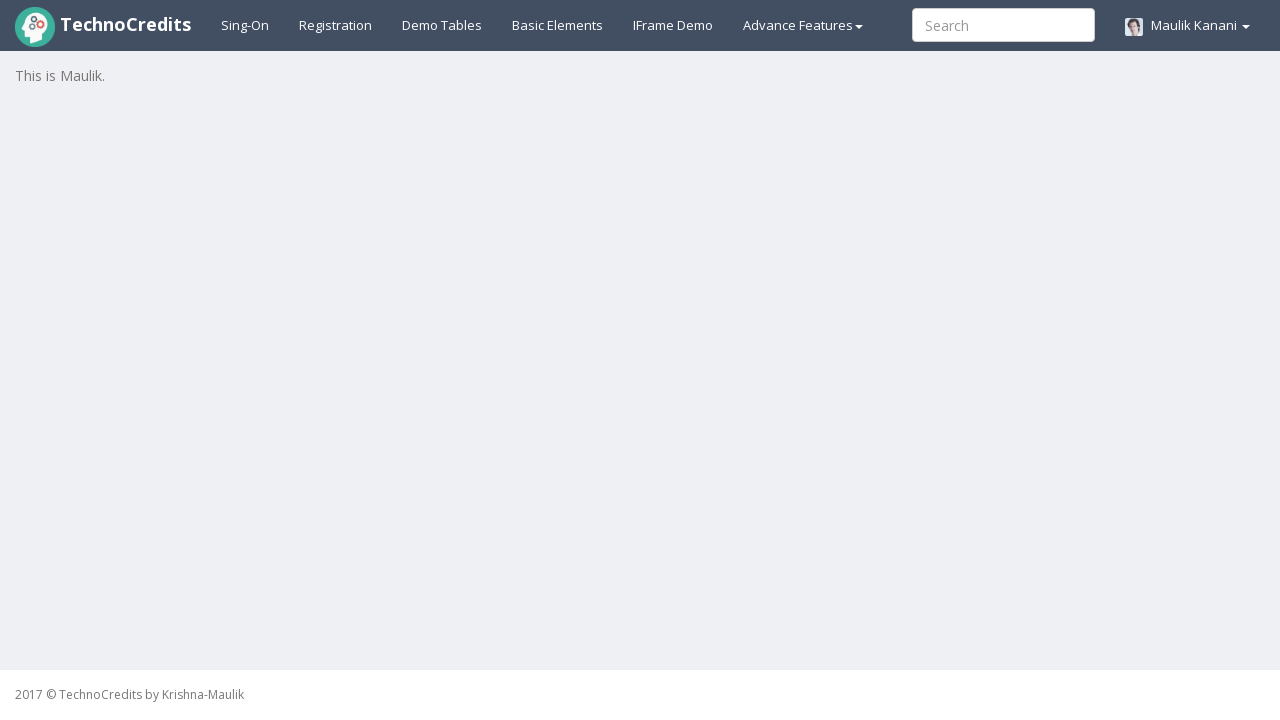

Clicked on demo tables link at (442, 25) on a#demotable
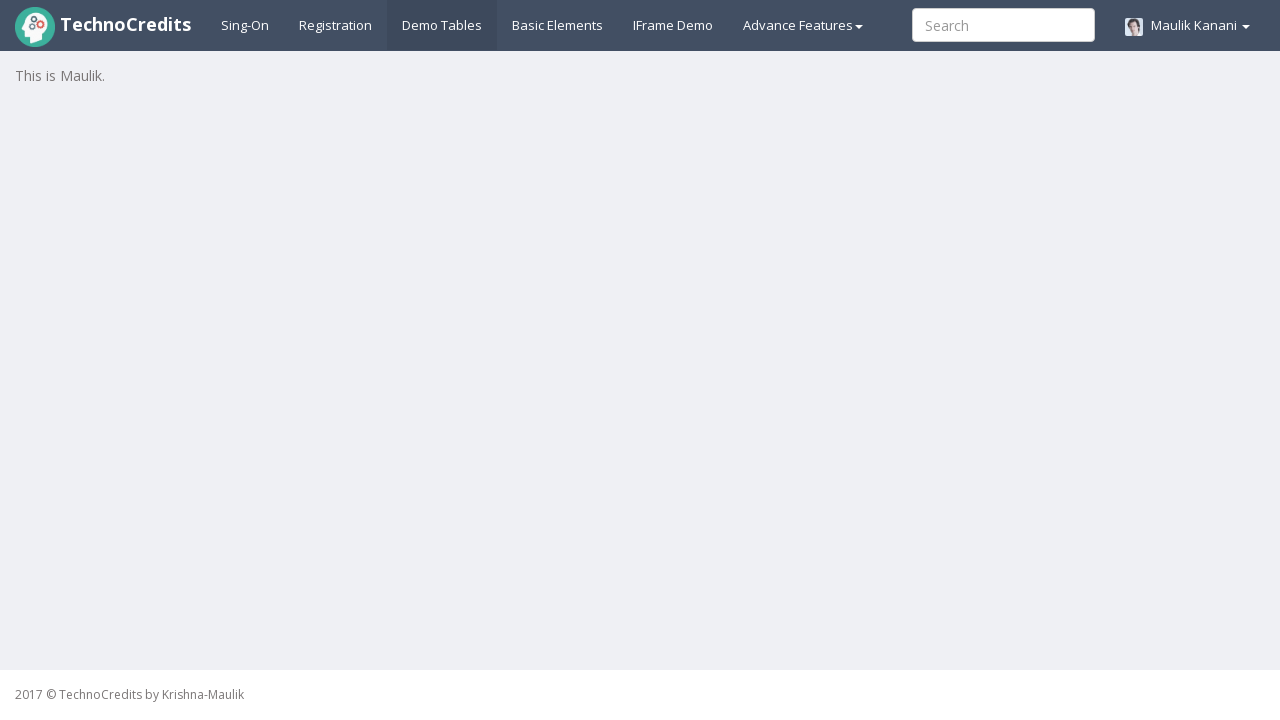

Table #table1 loaded
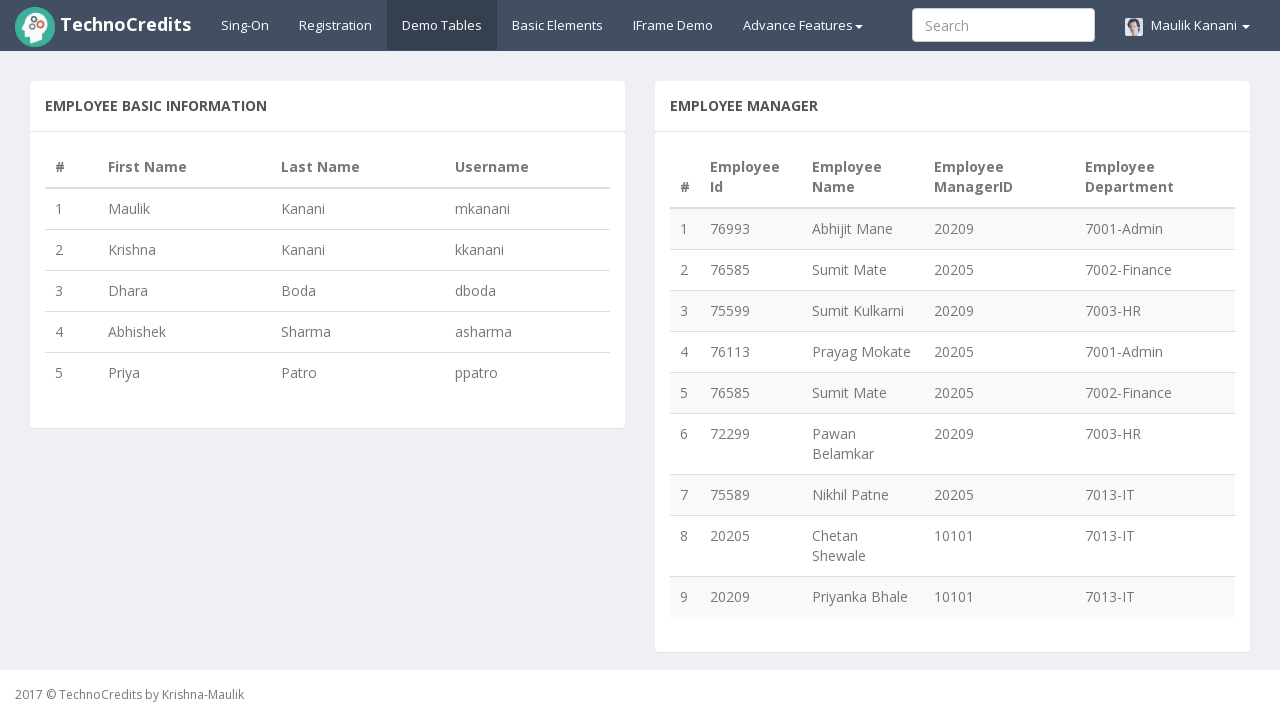

Located 5 rows in table
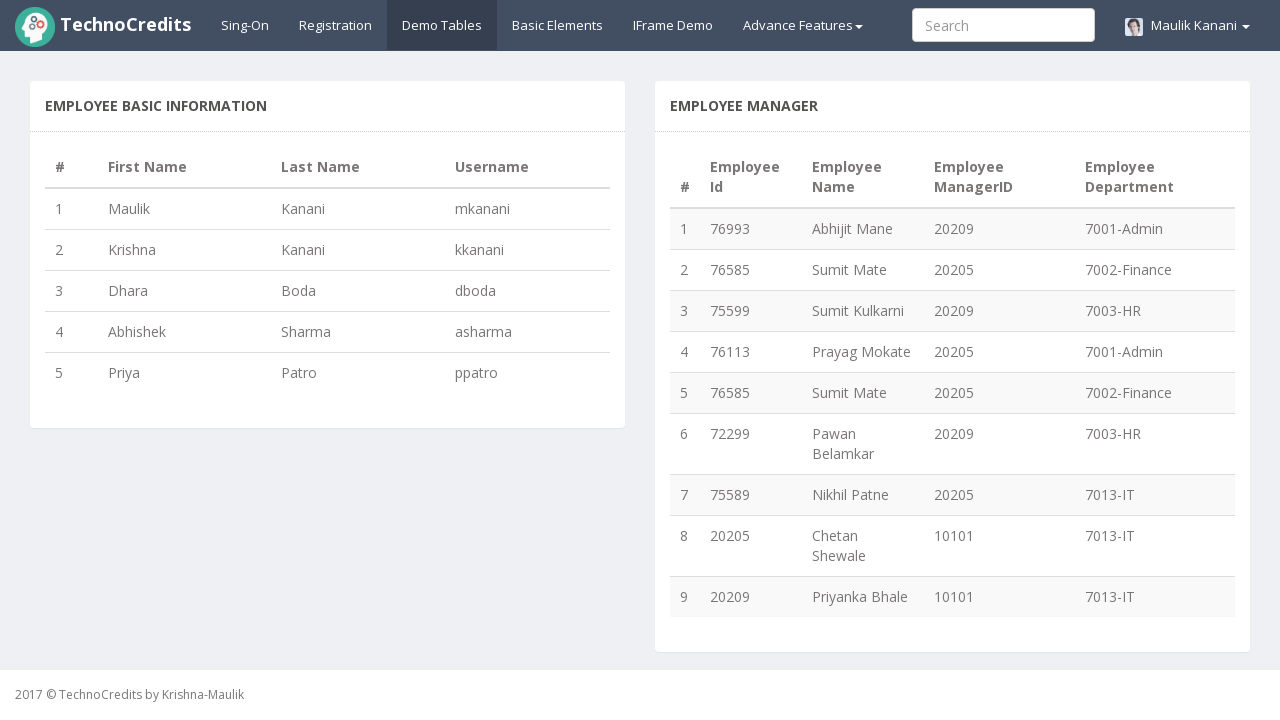

Extracted row 1: first name 'Maulik' mapped to username 'mkanani'
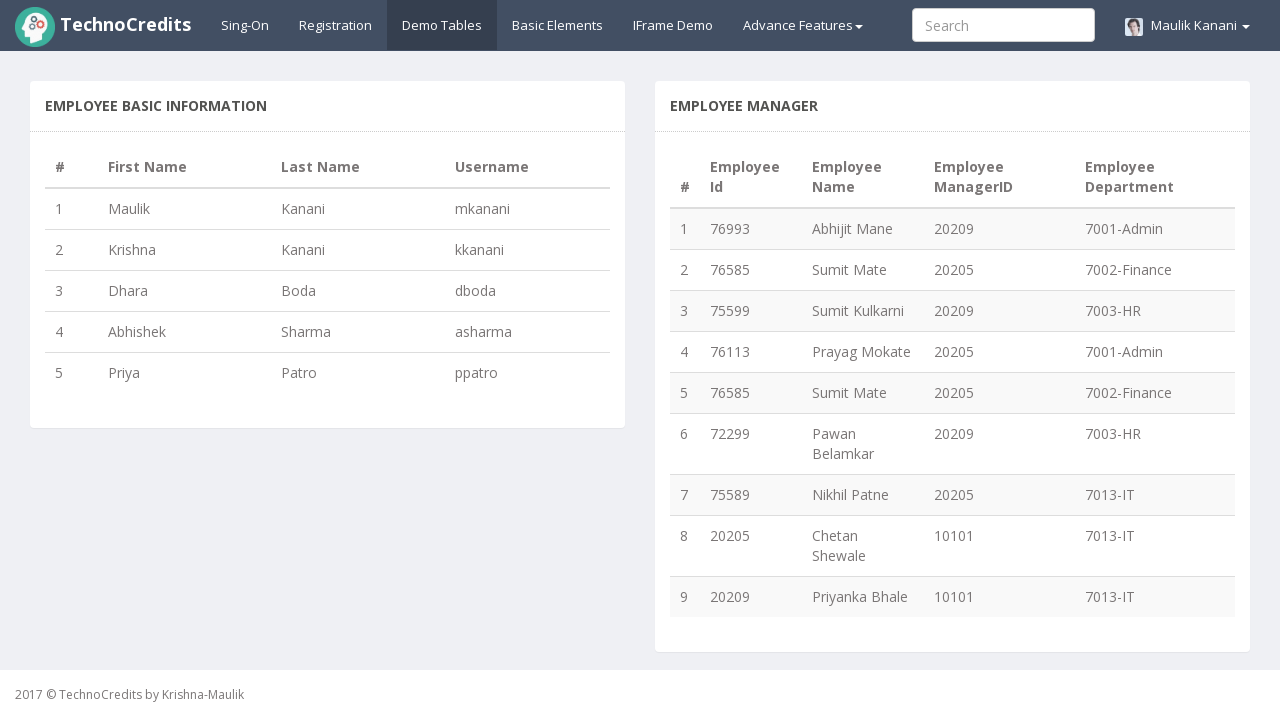

Extracted row 2: first name 'Krishna' mapped to username 'kkanani'
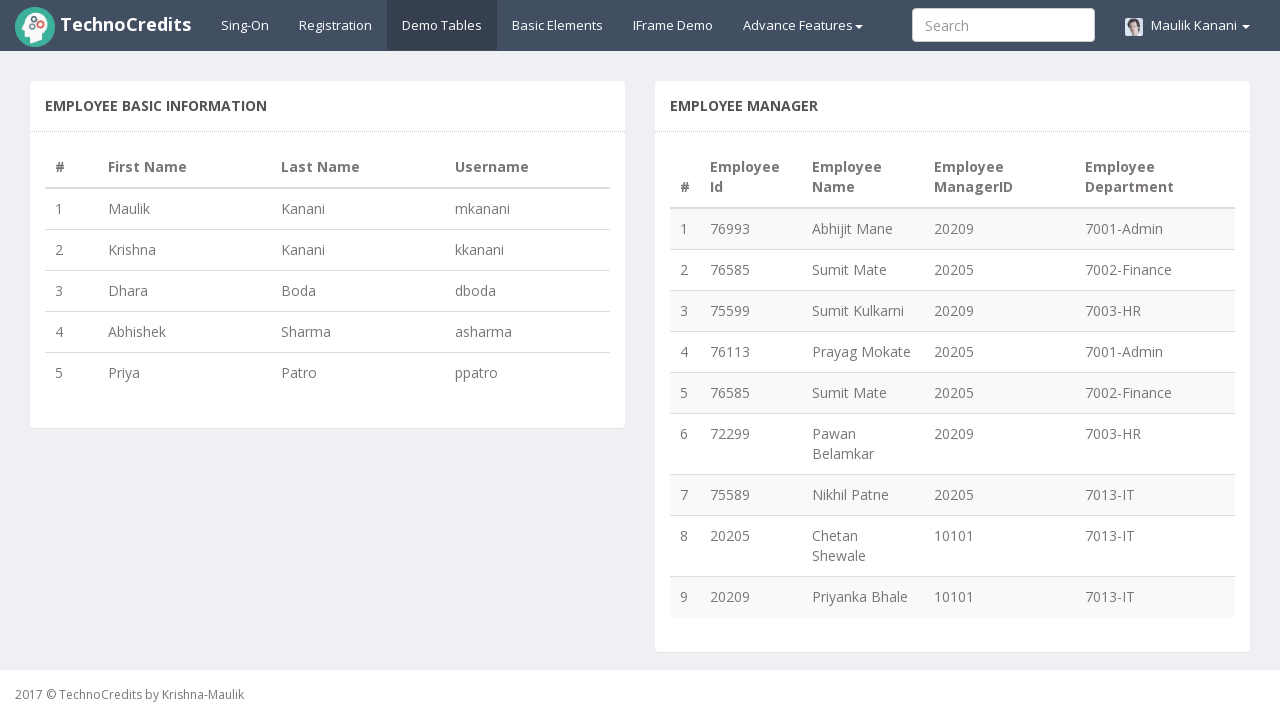

Extracted row 3: first name 'Dhara' mapped to username 'dboda'
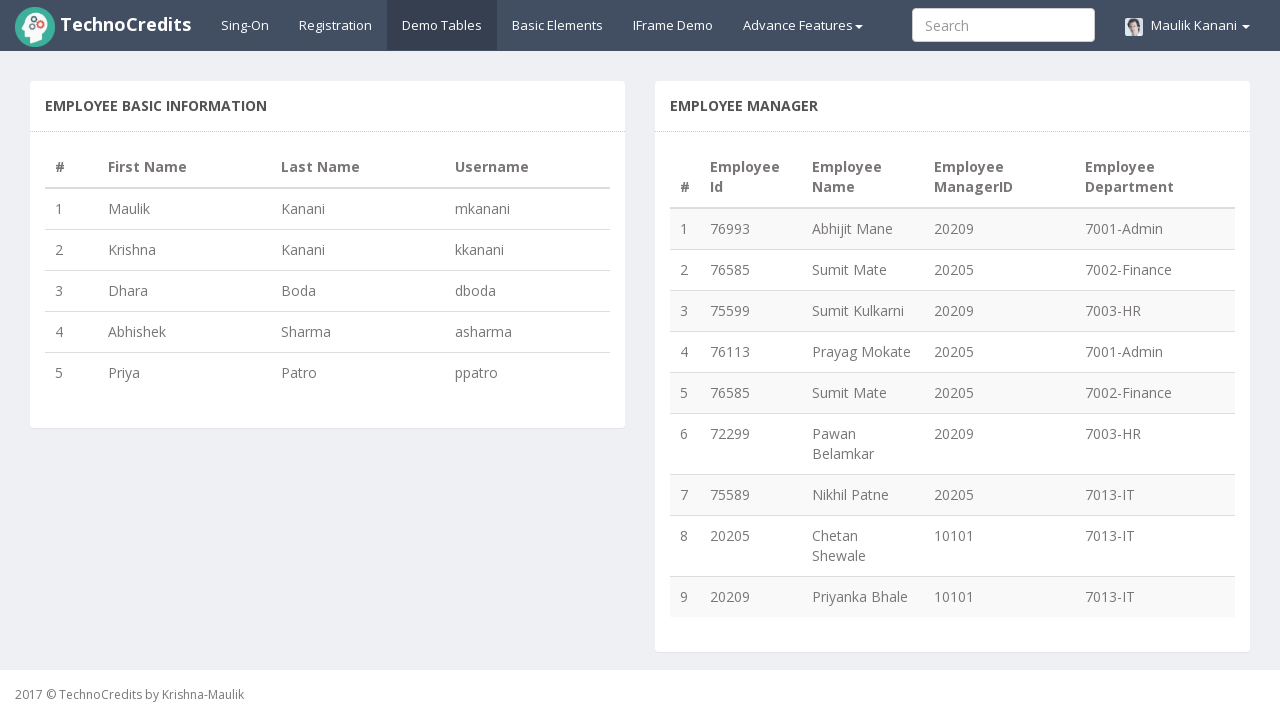

Extracted row 4: first name 'Abhishek' mapped to username 'asharma'
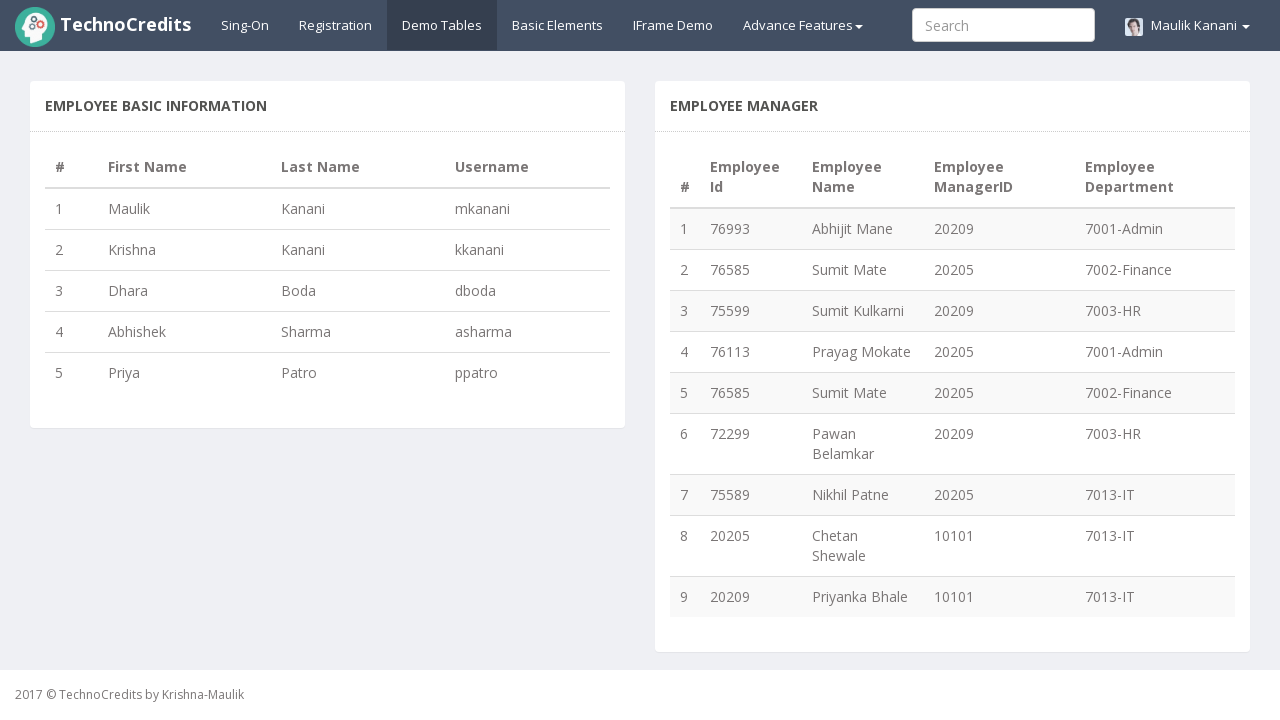

Extracted row 5: first name 'Priya' mapped to username 'ppatro'
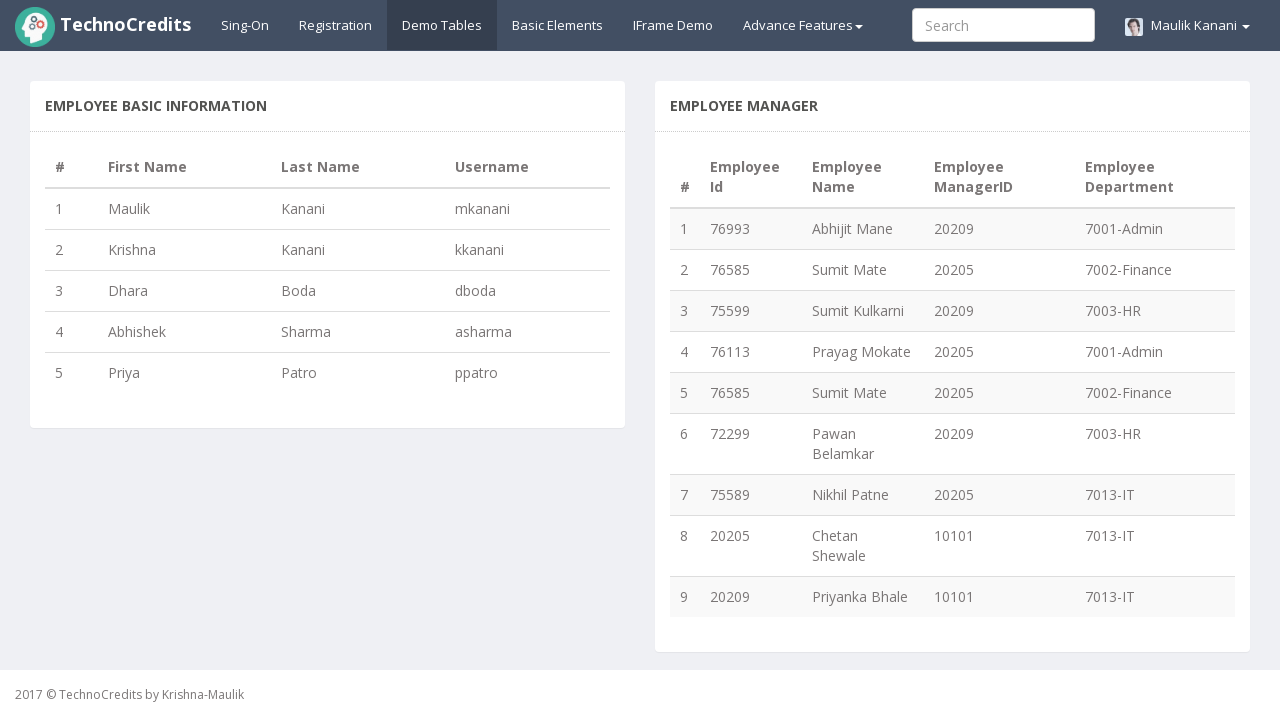

Verified map contains exactly 5 entries
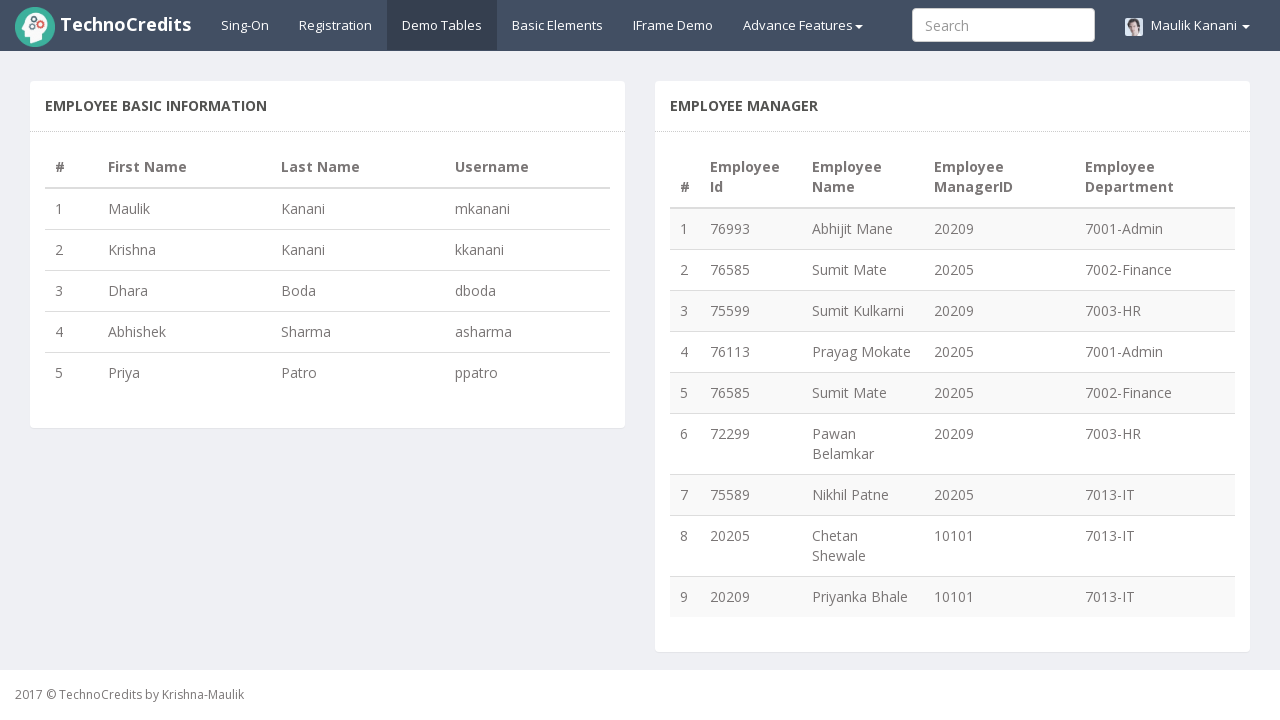

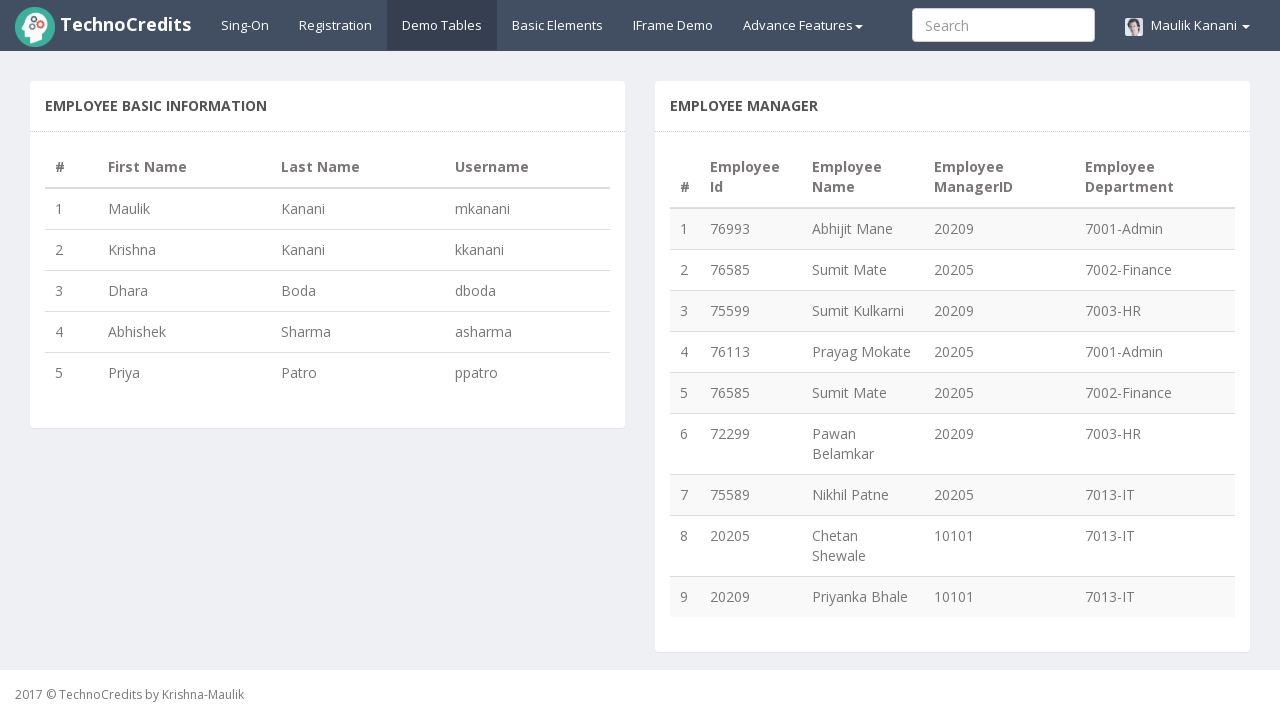